Tests modal functionality by clicking a button to open a modal dialog and then clicking the close button to dismiss it using JavaScript execution.

Starting URL: https://formy-project.herokuapp.com/modal

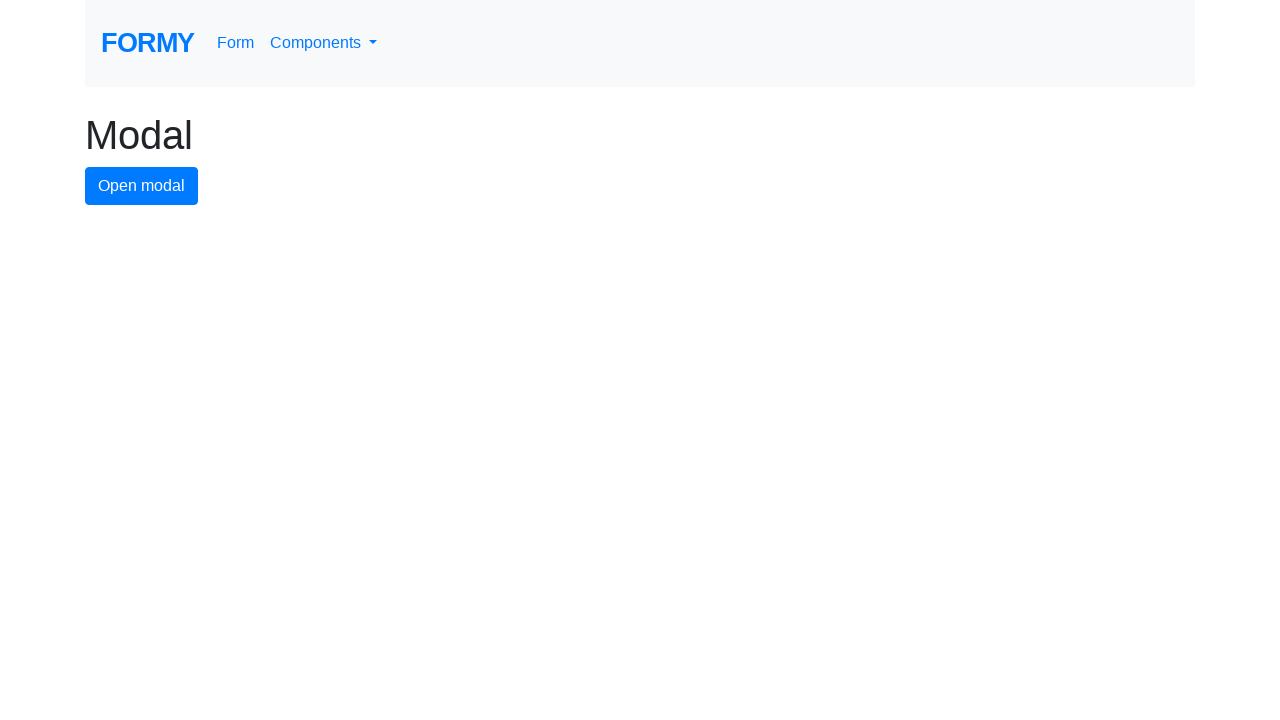

Clicked modal button to open the modal dialog at (142, 186) on #modal-button
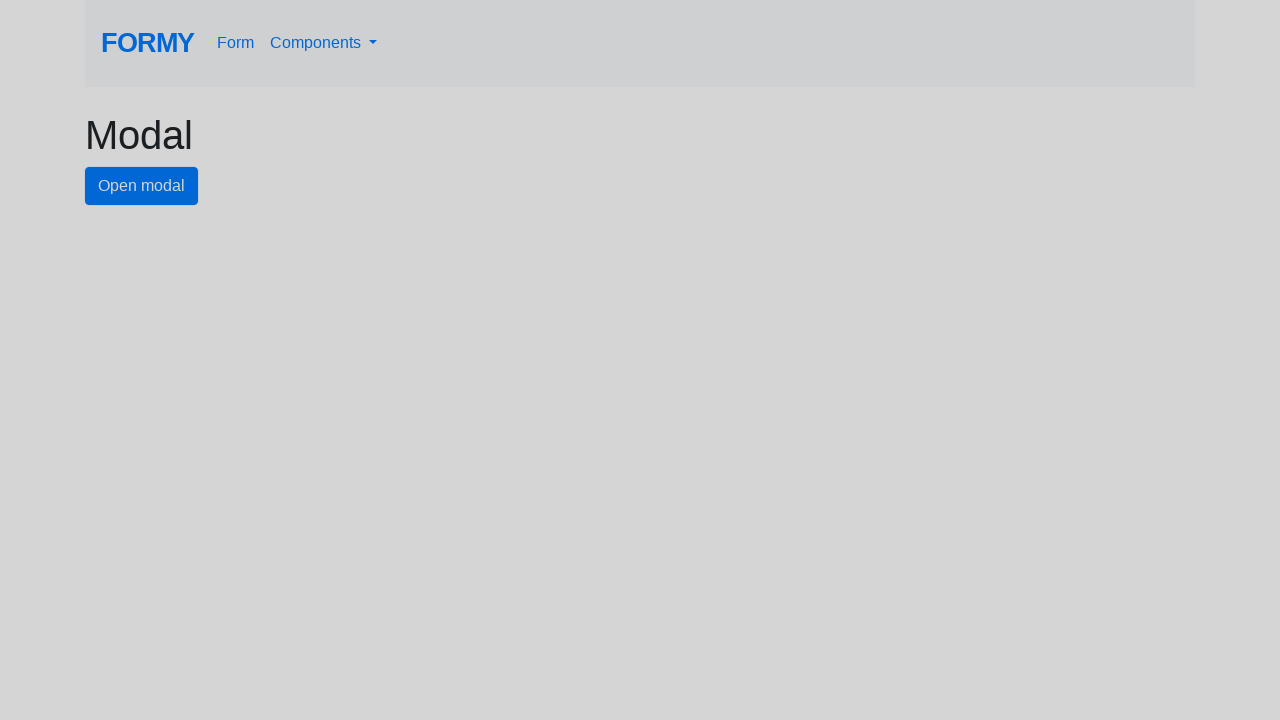

Modal dialog appeared and close button became visible
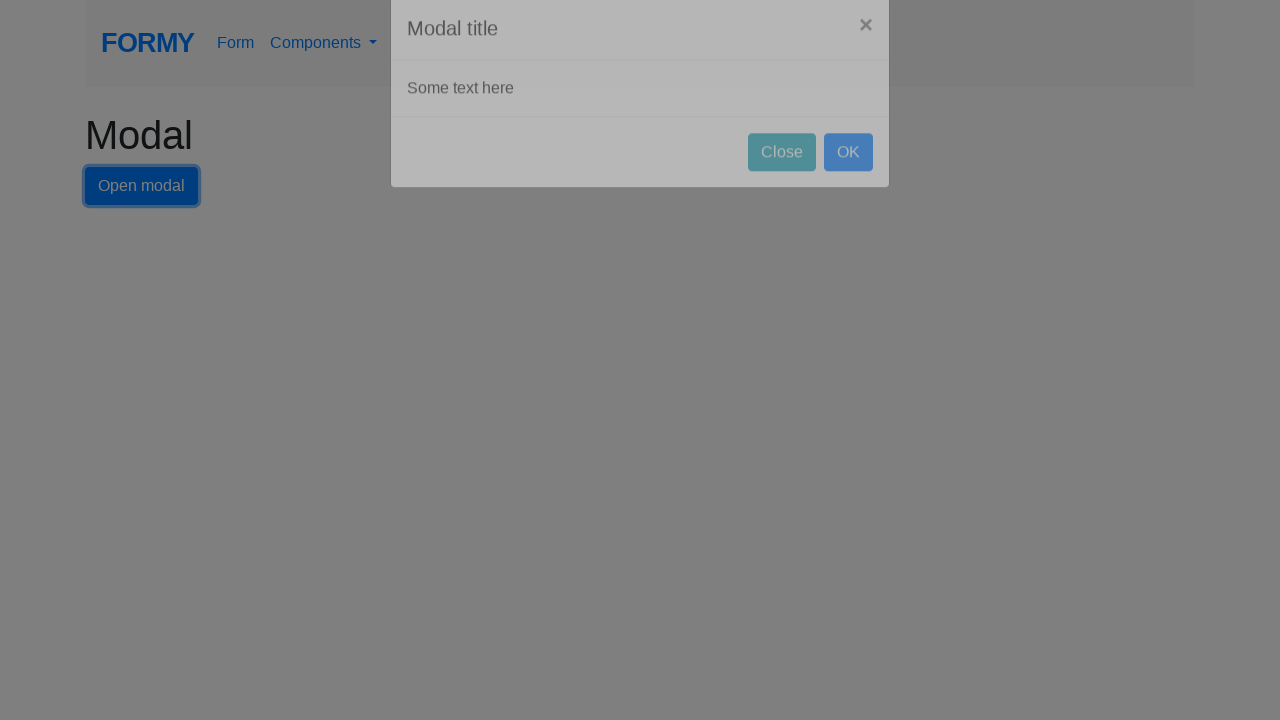

Clicked close button using JavaScript execution to dismiss the modal
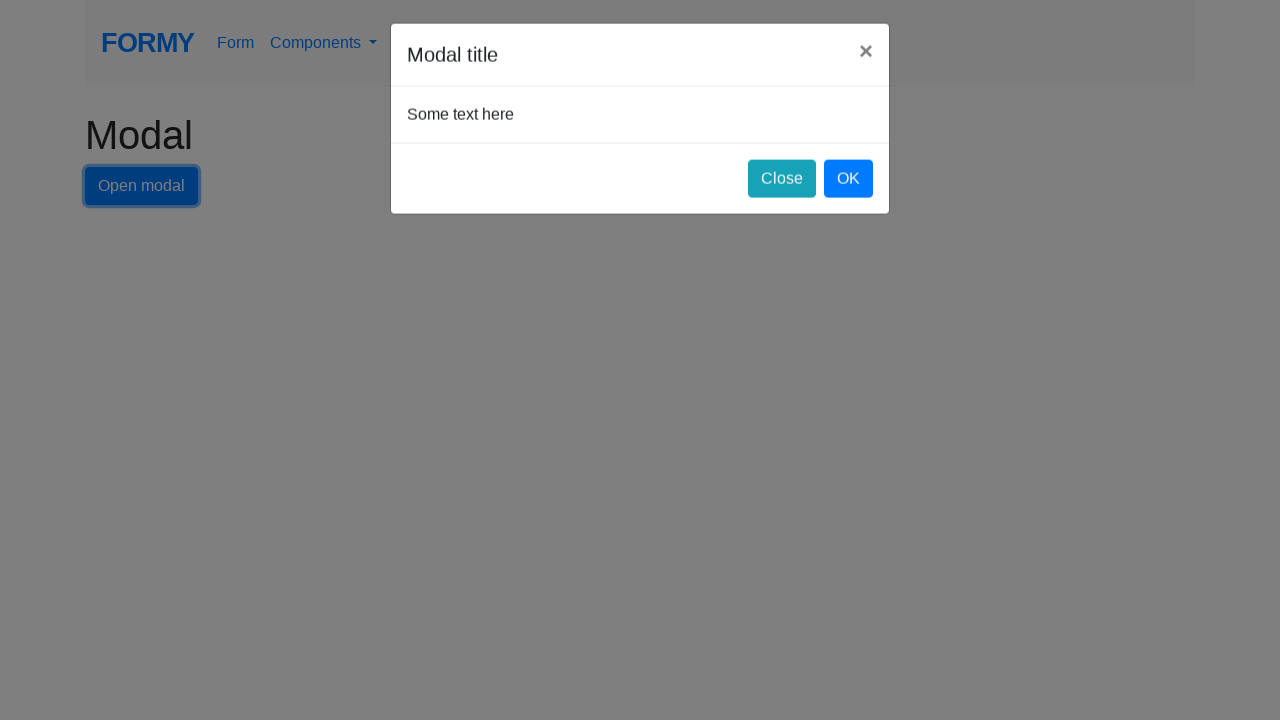

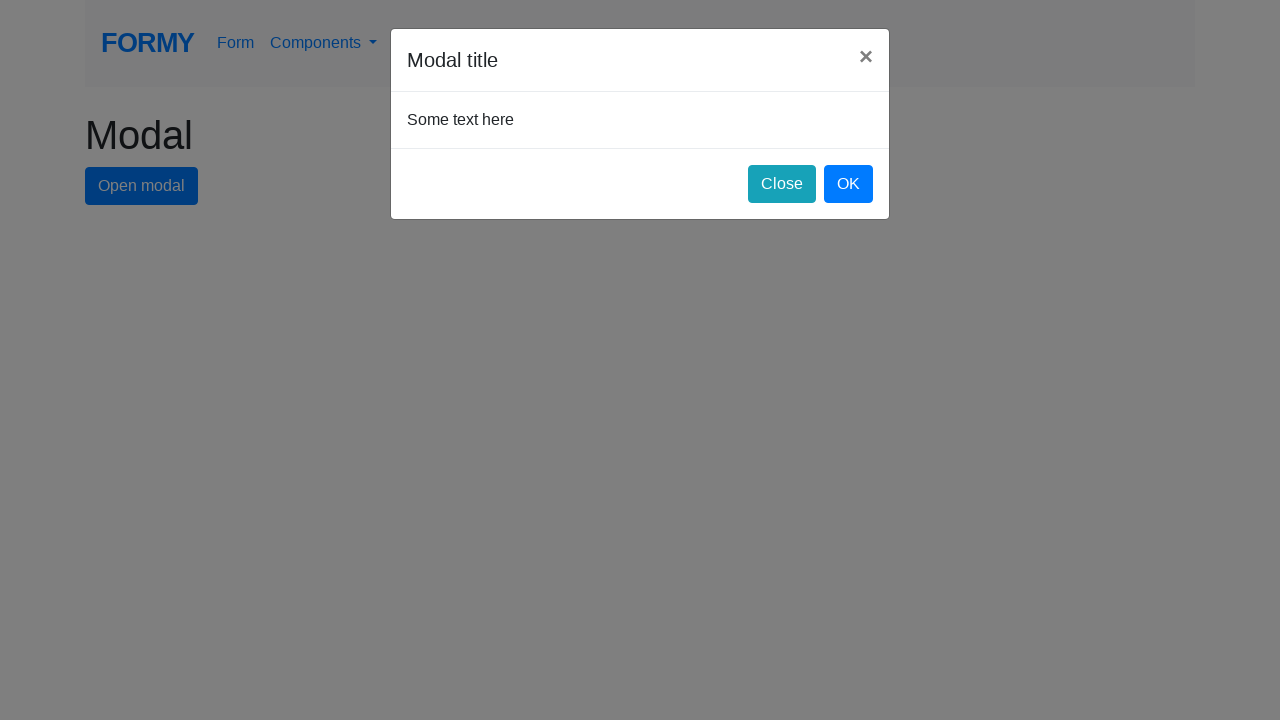